Tests hover functionality by hovering over an image and verifying hidden information becomes visible

Starting URL: https://the-internet.herokuapp.com/hovers

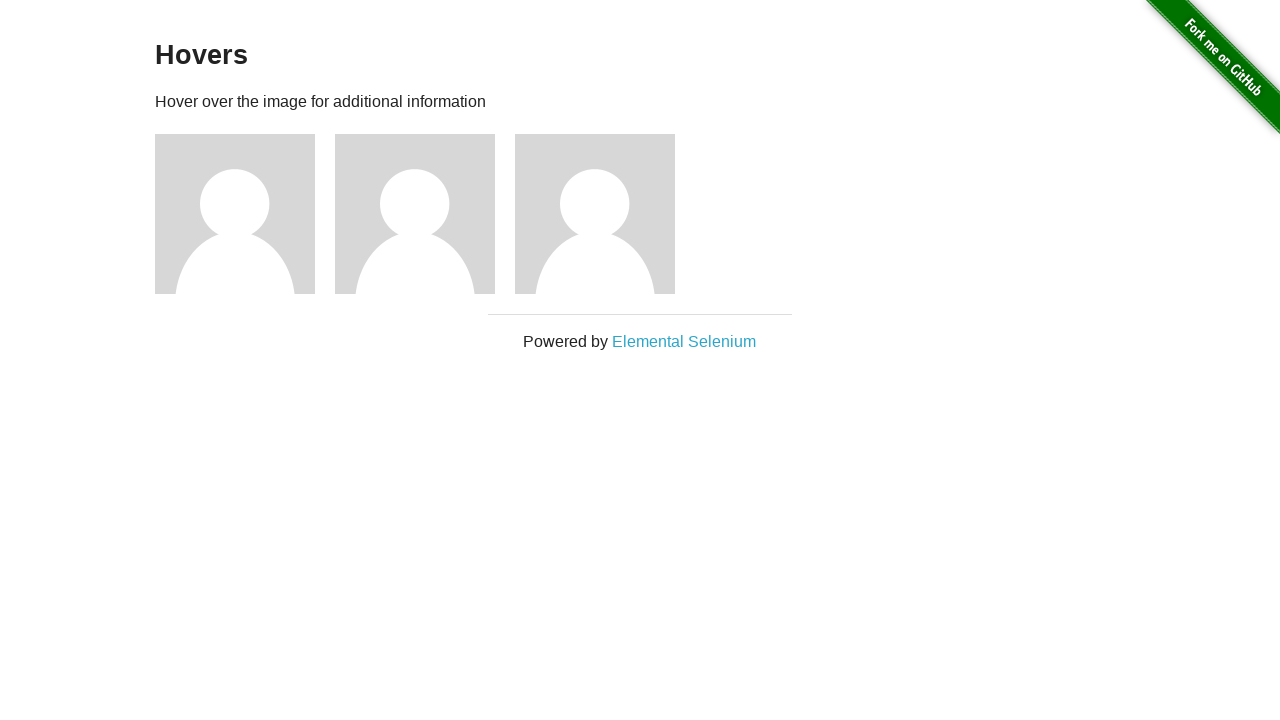

Waited for page to fully load (networkidle)
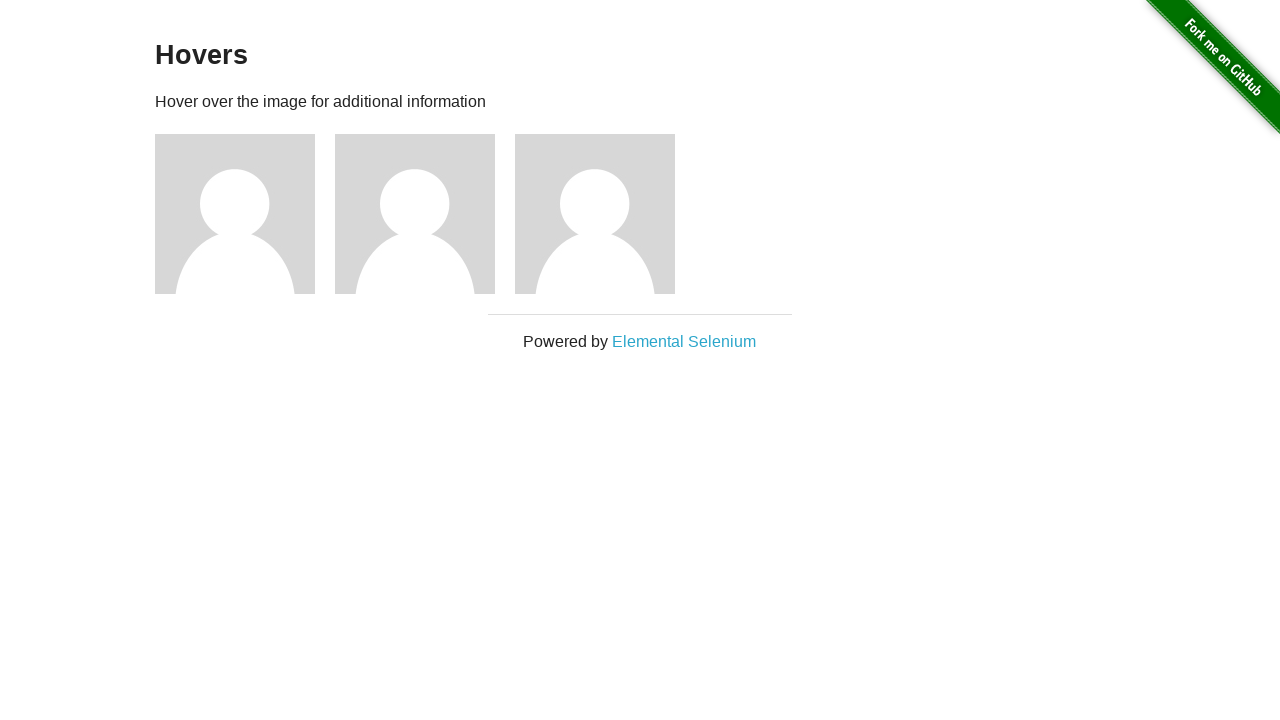

Verified info link is not visible before hover
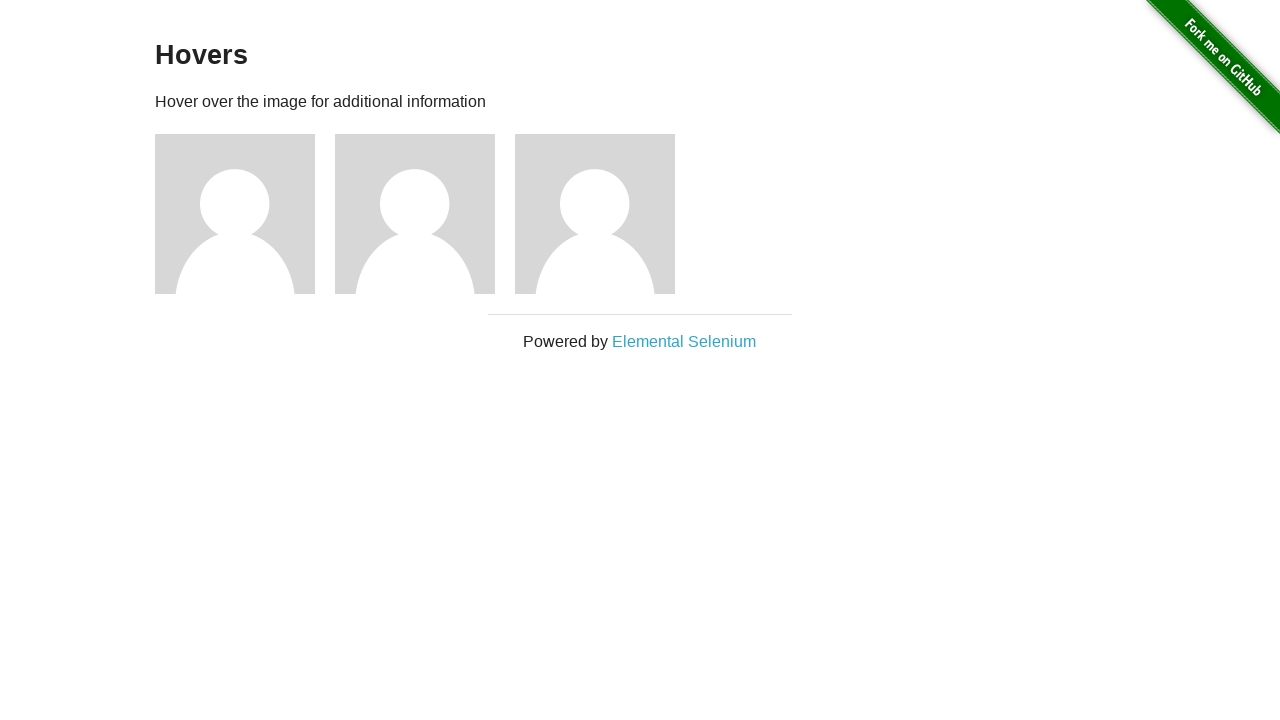

Hovered over the first figure image at (235, 214) on div.figure:nth-child(3) > img:nth-child(1)
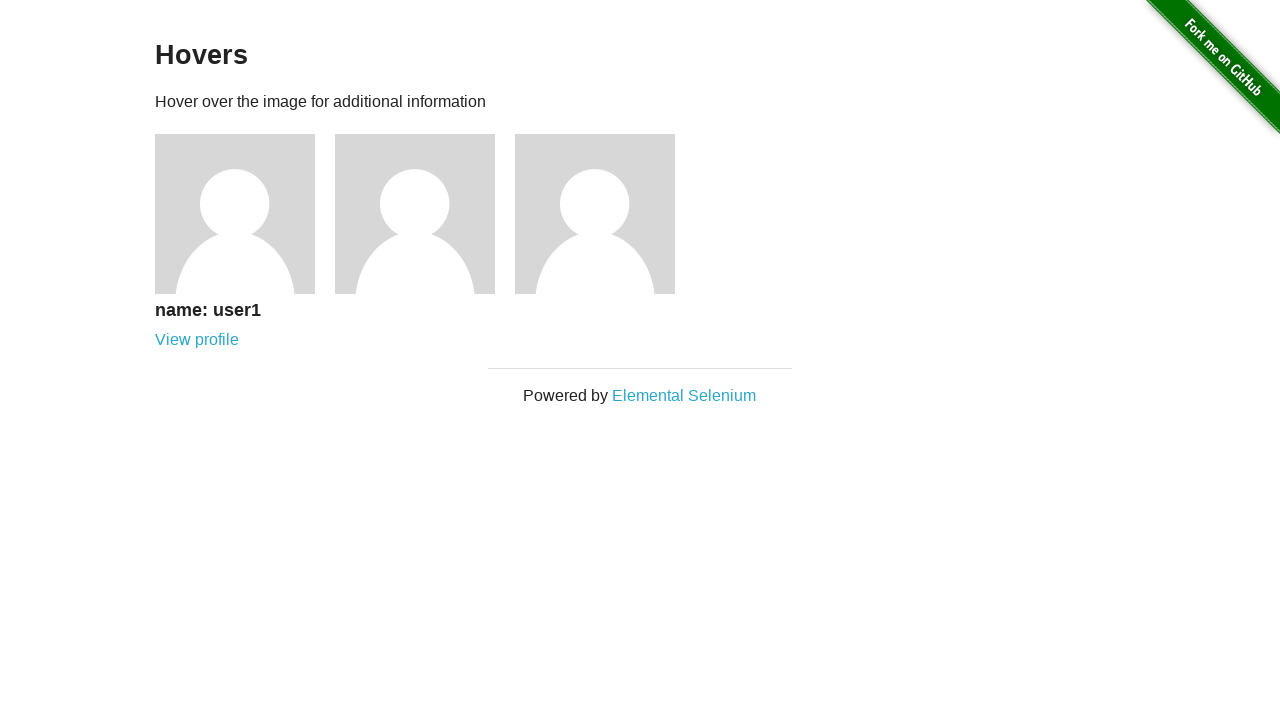

Verified info link is now visible after hover
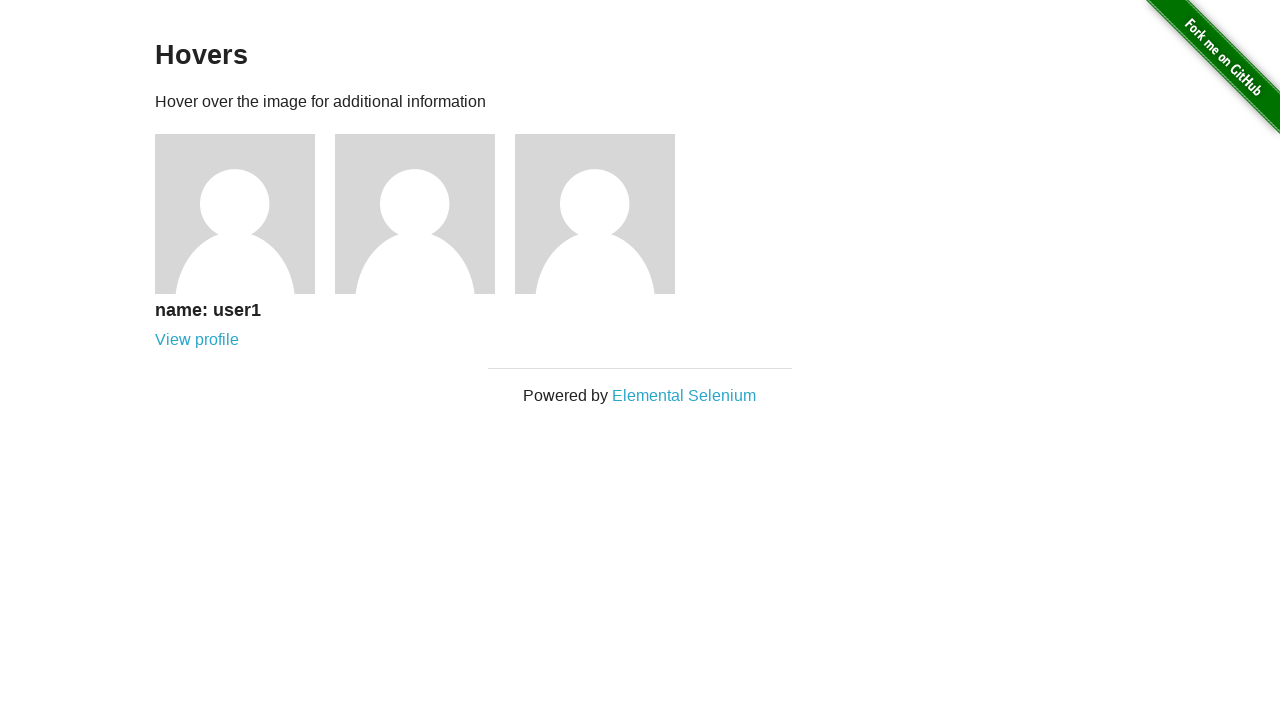

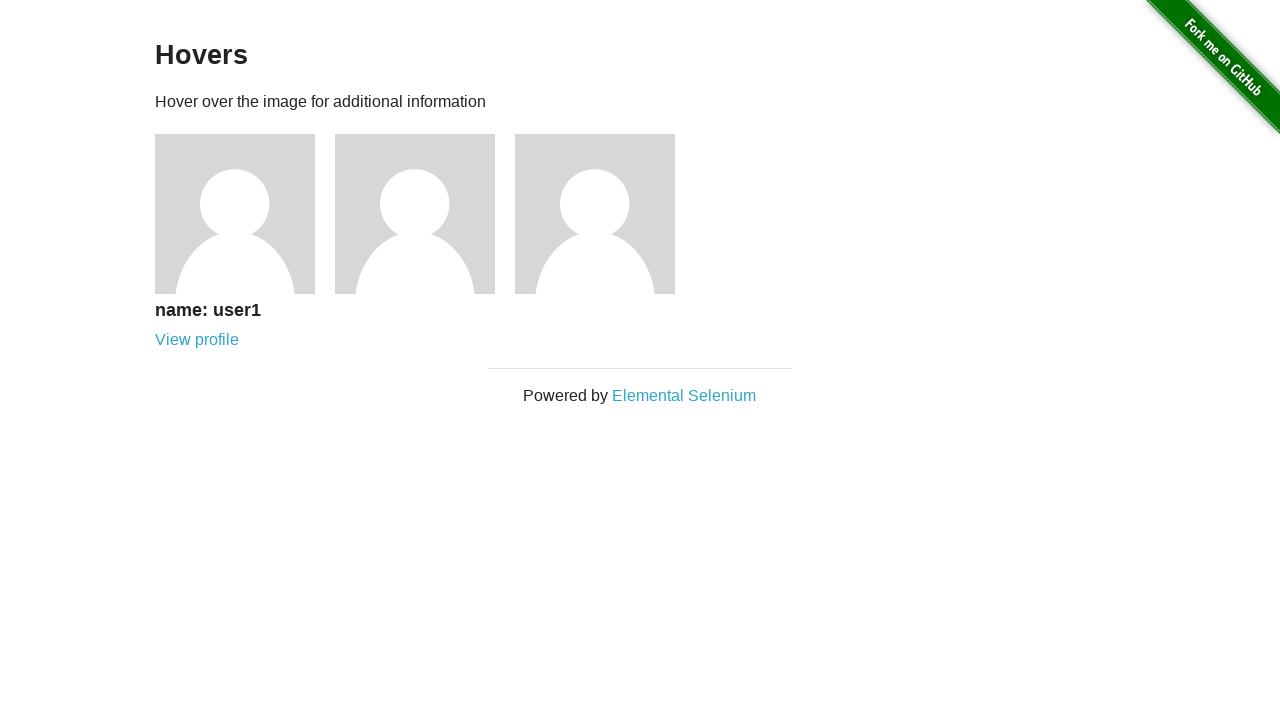